Tests multi-level menu hover functionality by hovering over nested menu items to reveal submenus

Starting URL: https://demoqa.com/menu

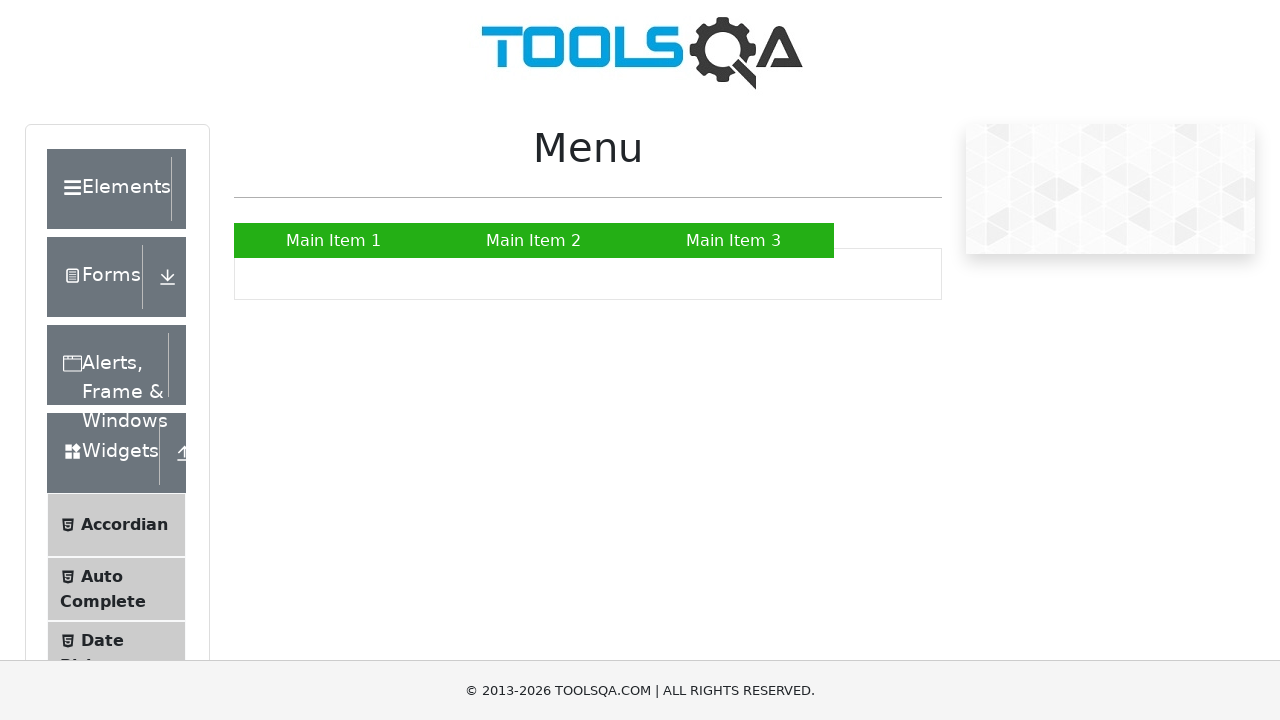

Located 'Main Item 2' menu element
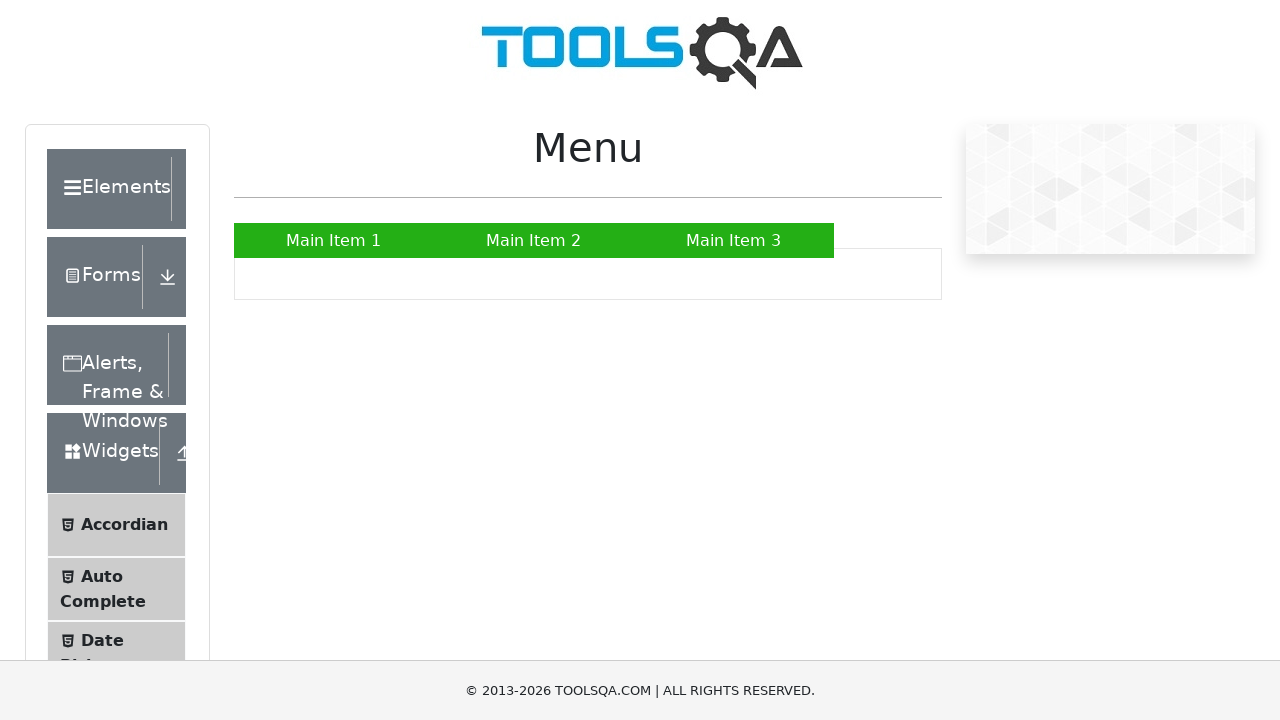

Scrolled 'Main Item 2' into view if needed
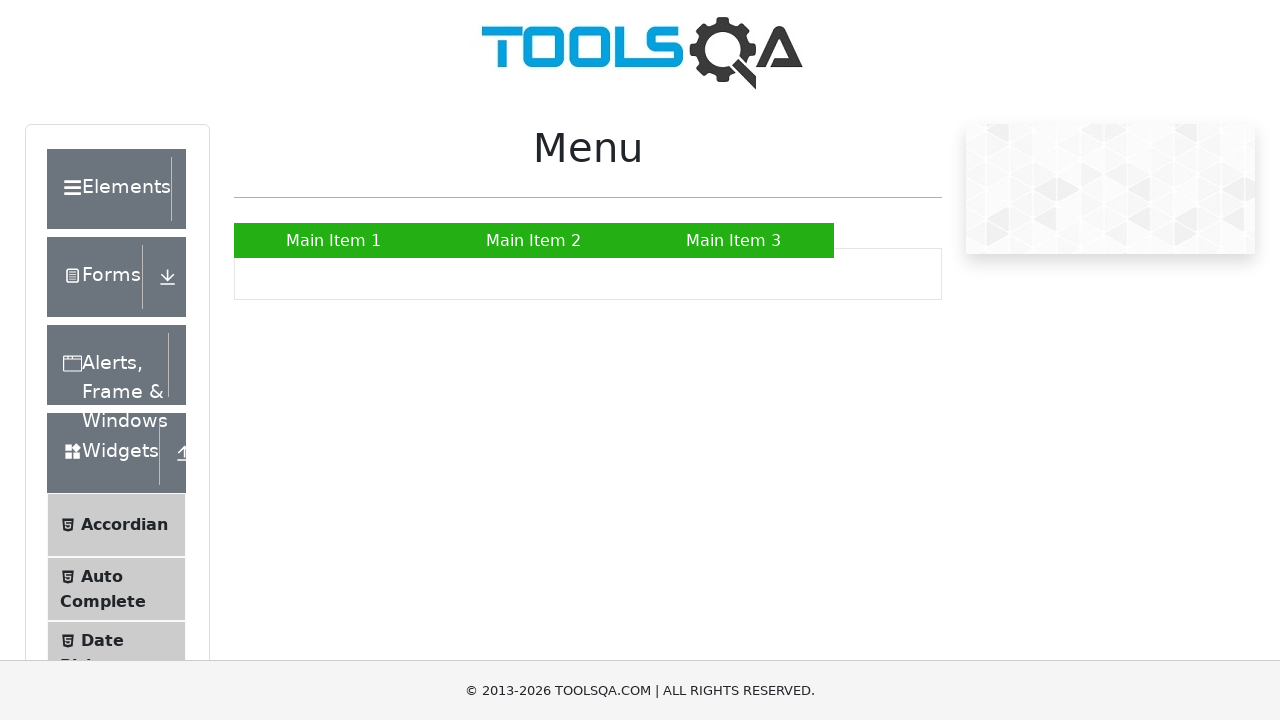

Hovered over 'Main Item 2' to reveal submenu at (534, 240) on xpath=//a[text()='Main Item 2']
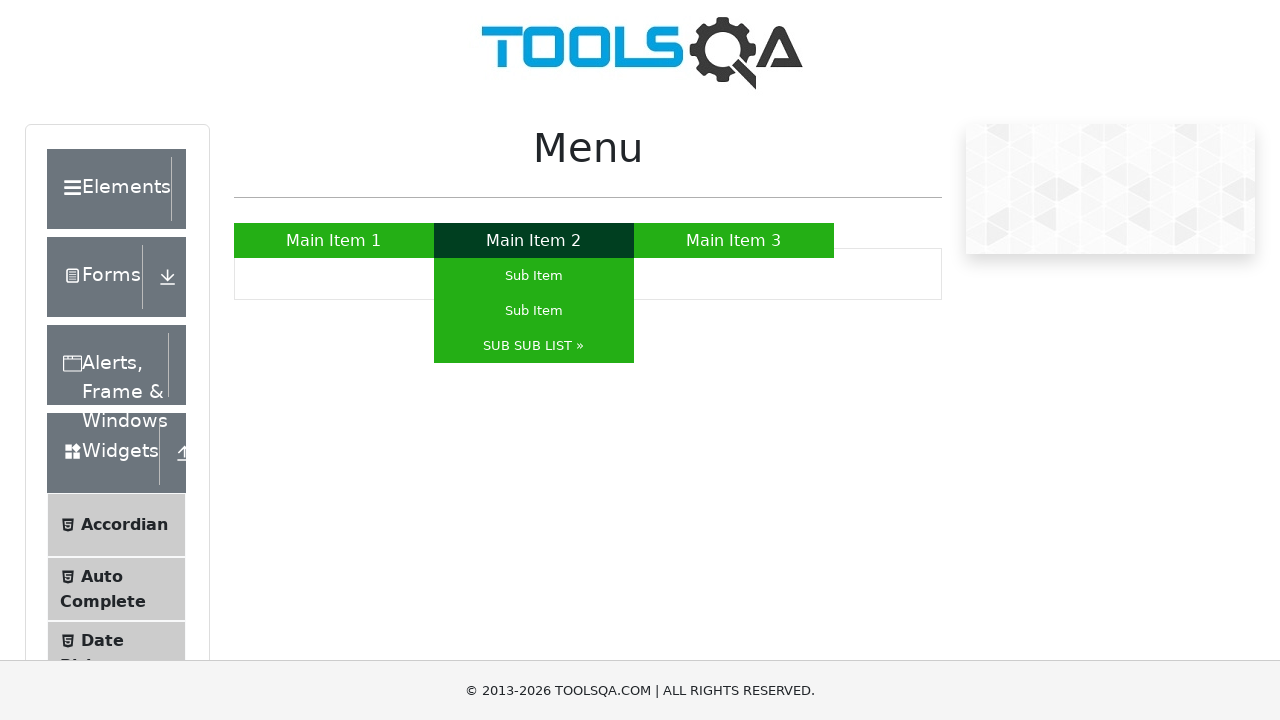

Located 'SUB SUB LIST »' submenu element
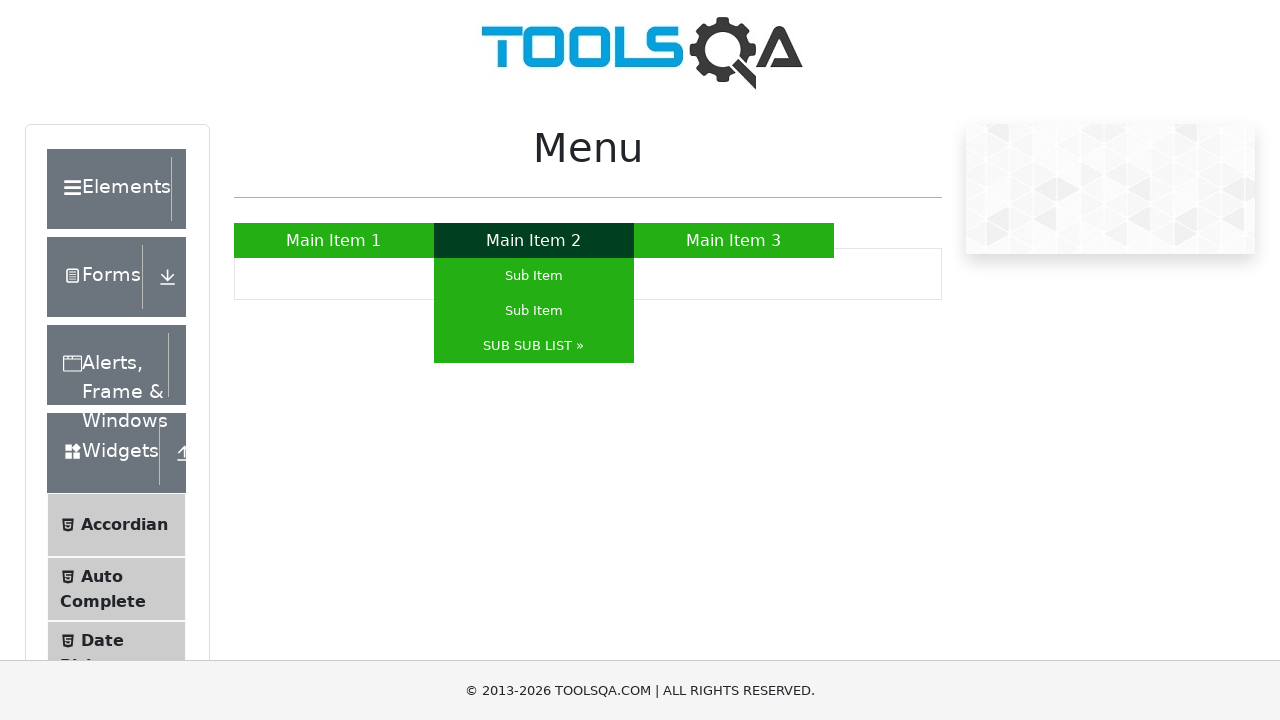

Waited for 'SUB SUB LIST »' submenu to become visible
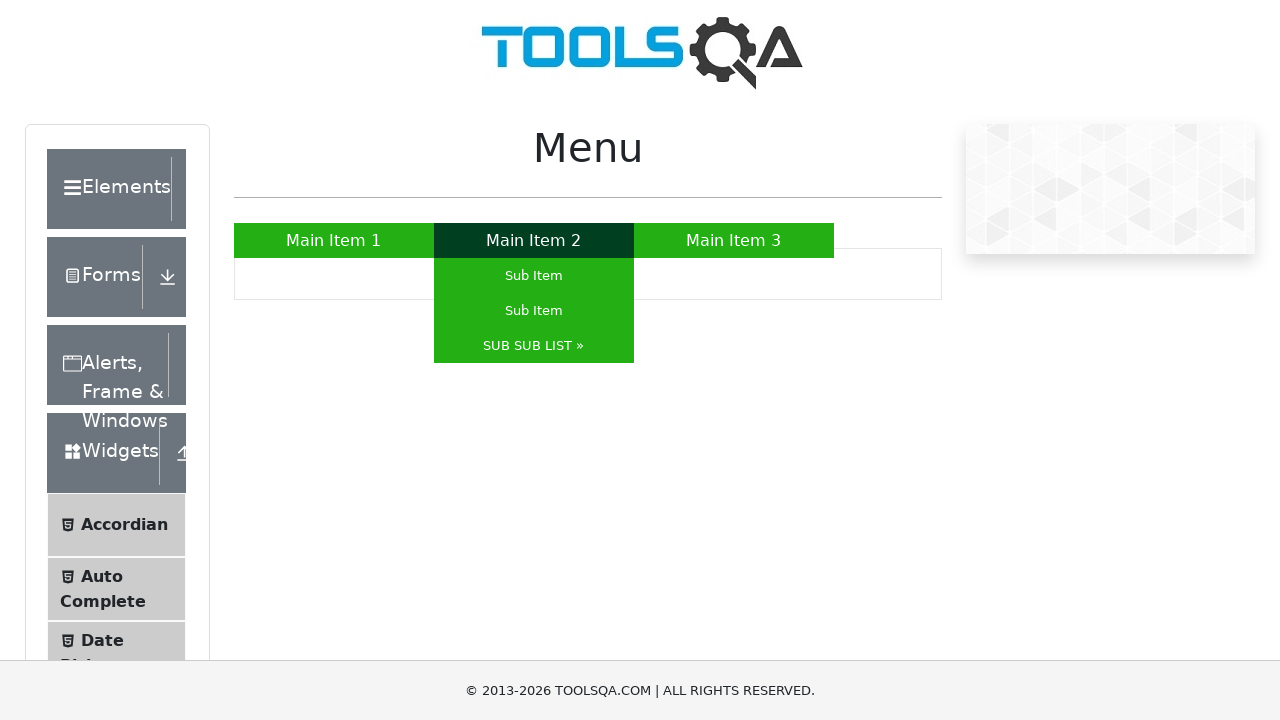

Hovered over 'SUB SUB LIST »' to reveal nested submenu at (534, 346) on xpath=//a[text()='SUB SUB LIST »']
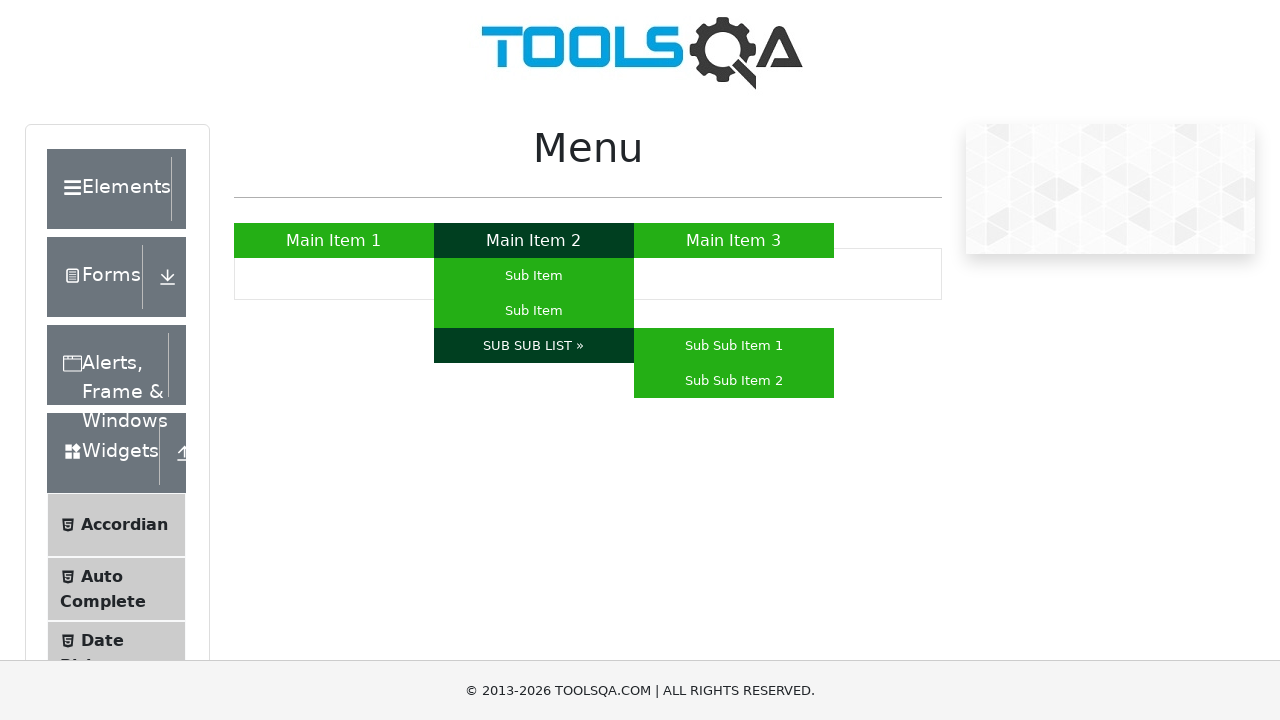

Located 'Sub Sub Item 2' nested menu element
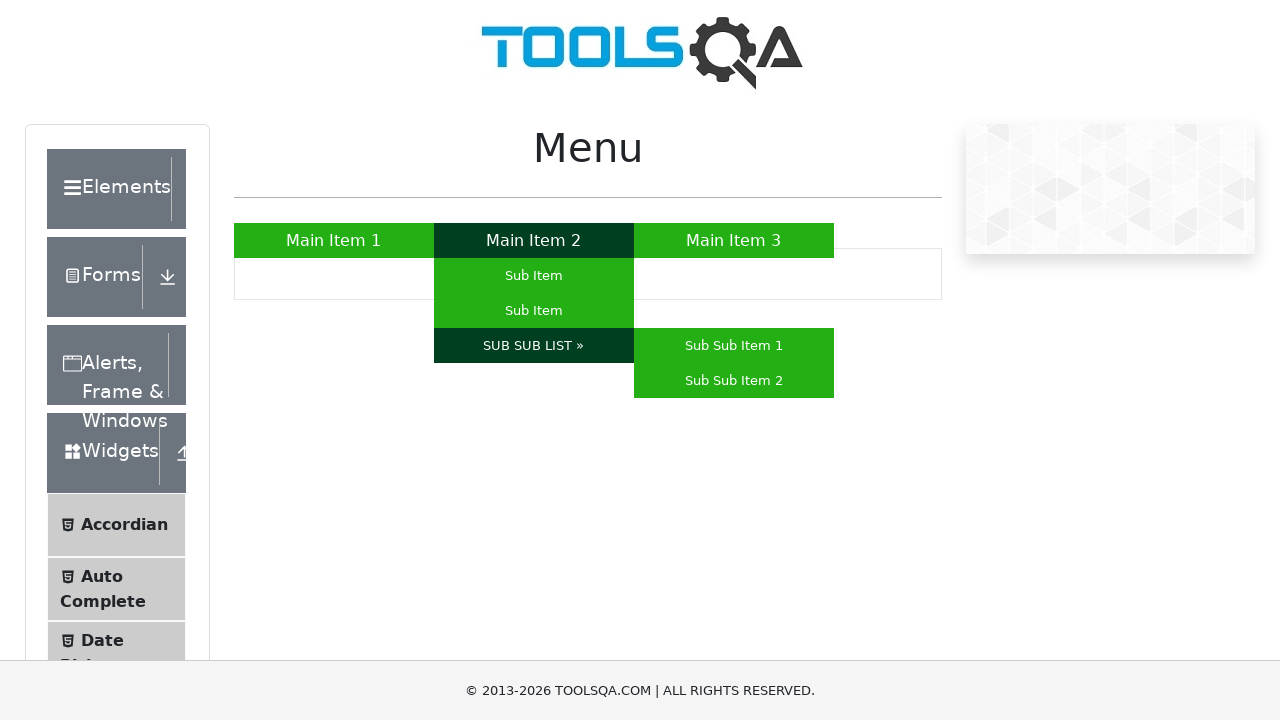

Waited for 'Sub Sub Item 2' nested menu to become visible
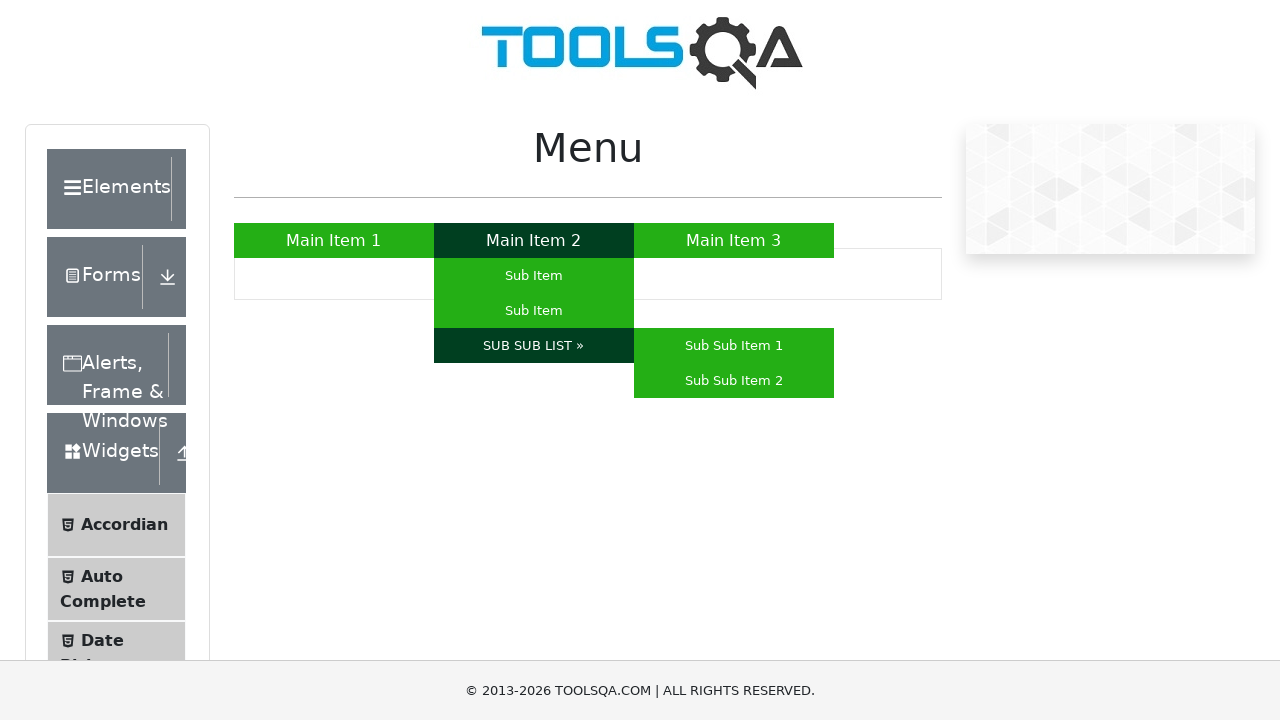

Hovered over 'Sub Sub Item 2' in the nested menu at (734, 380) on xpath=//a[text()='Sub Sub Item 2']
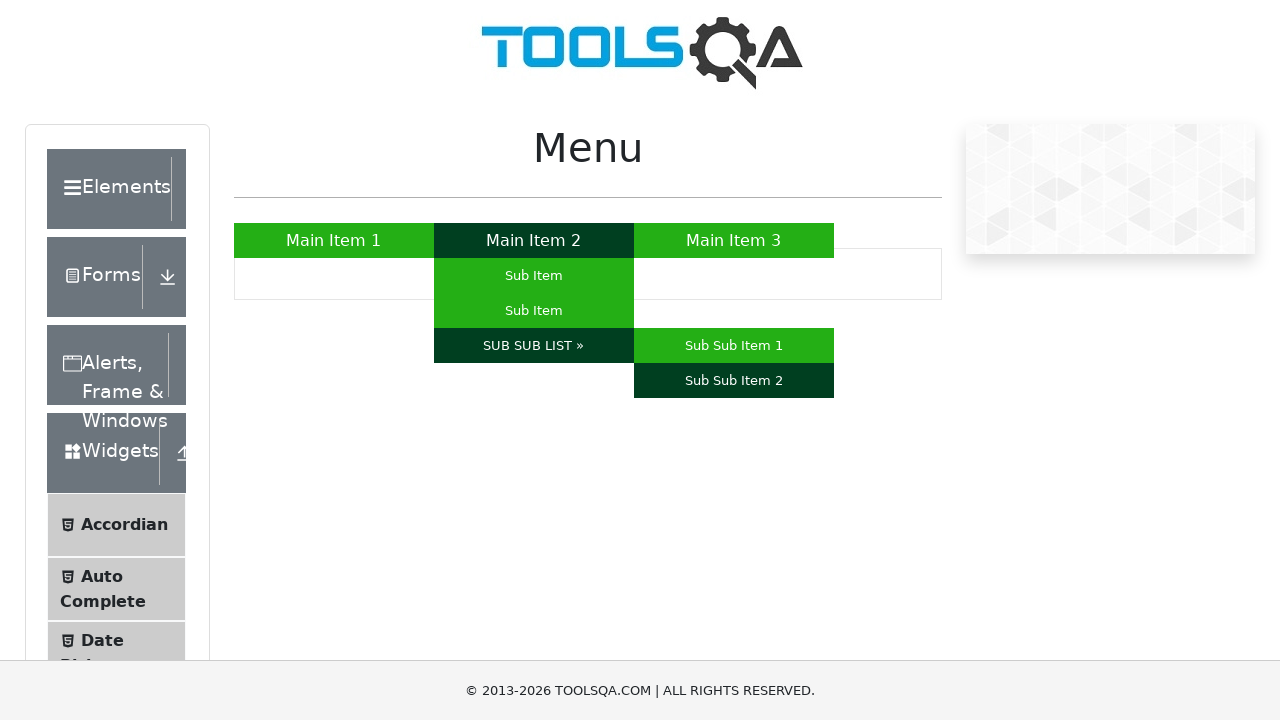

Multi-level menu hover functionality test completed successfully
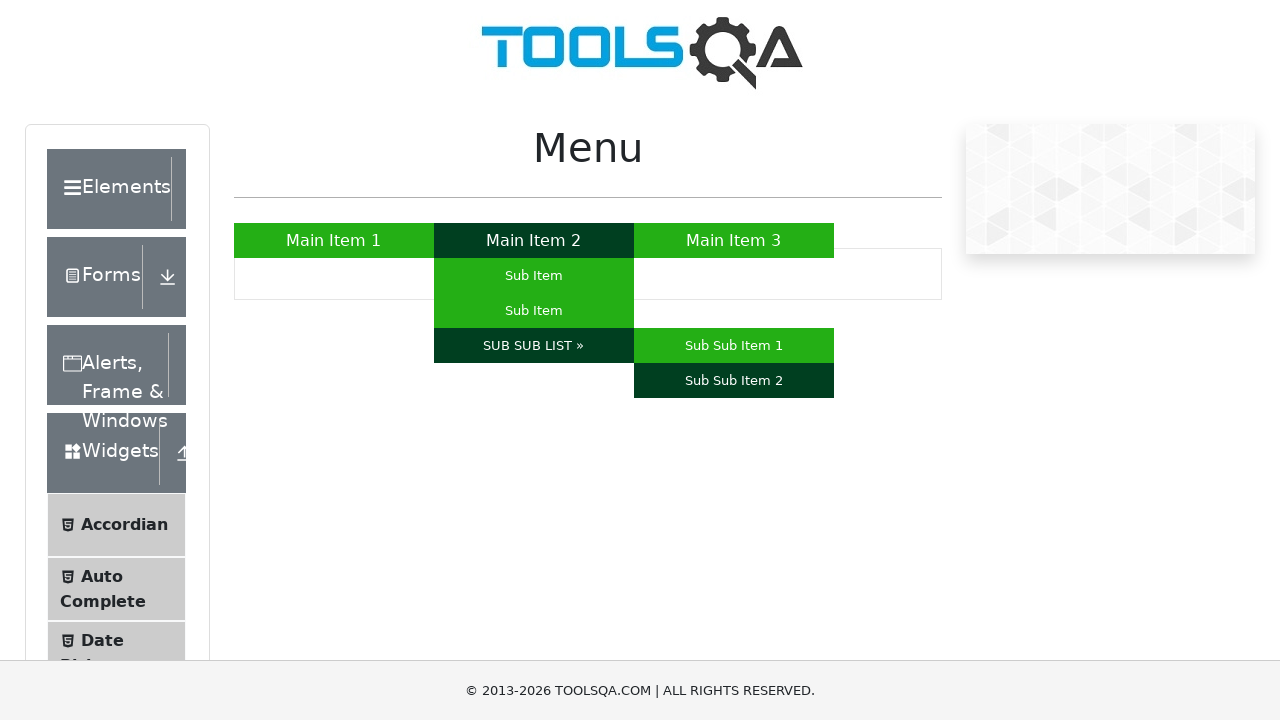

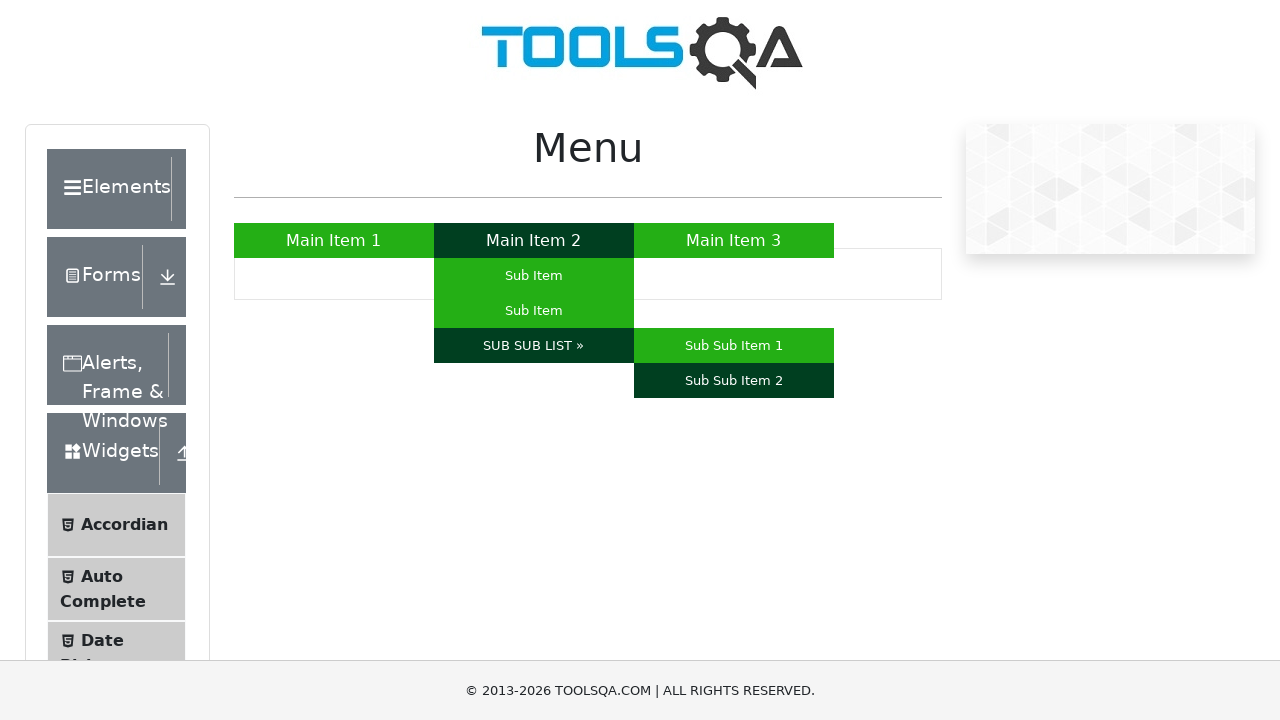